Tests dropdown select functionality by selecting options using different methods: by index, visible text, value, and iterating through options to find and select a specific day

Starting URL: https://syntaxprojects.com/basic-select-dropdown-demo.php

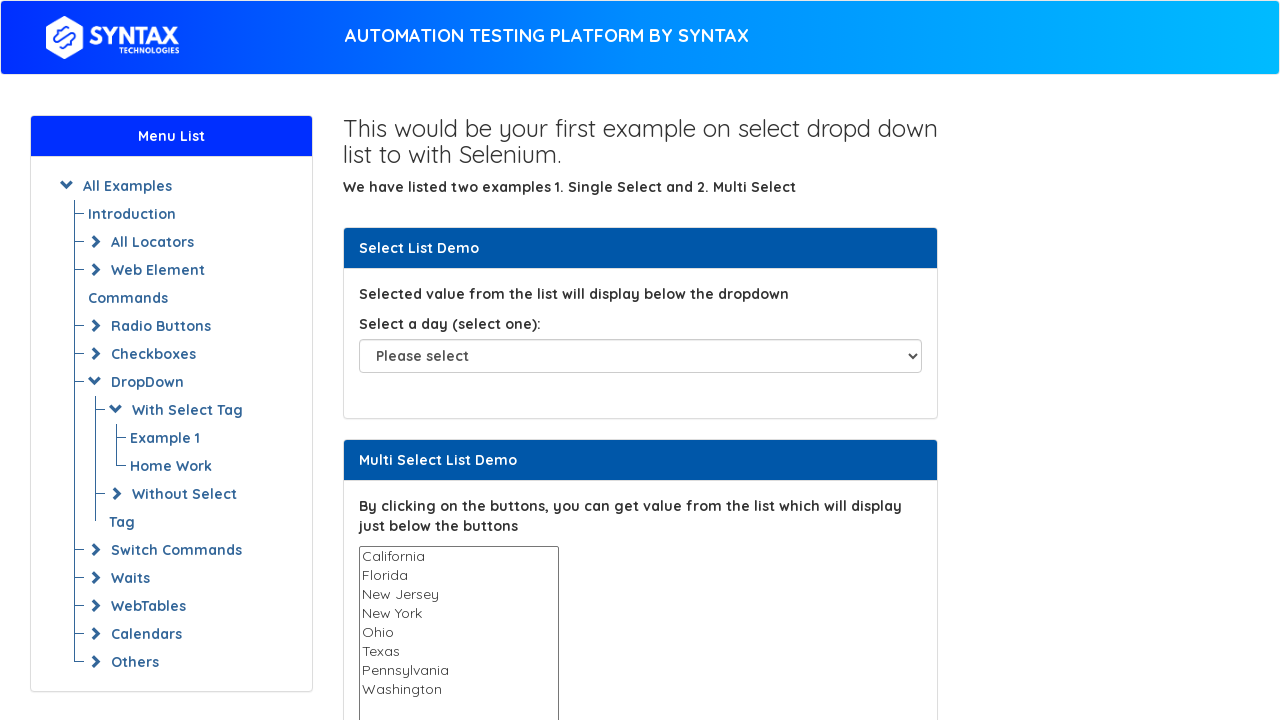

Selected dropdown option by index 5 (Friday) on #select-demo
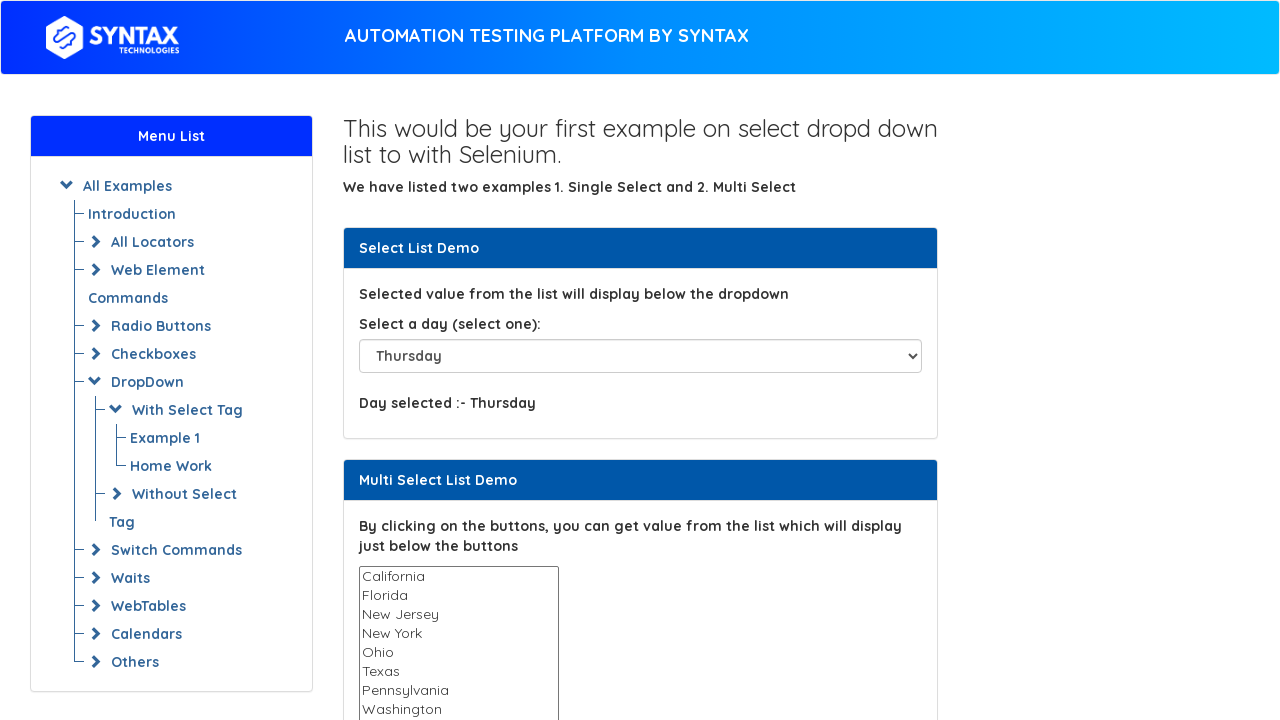

Waited 1 second for visual confirmation after index selection
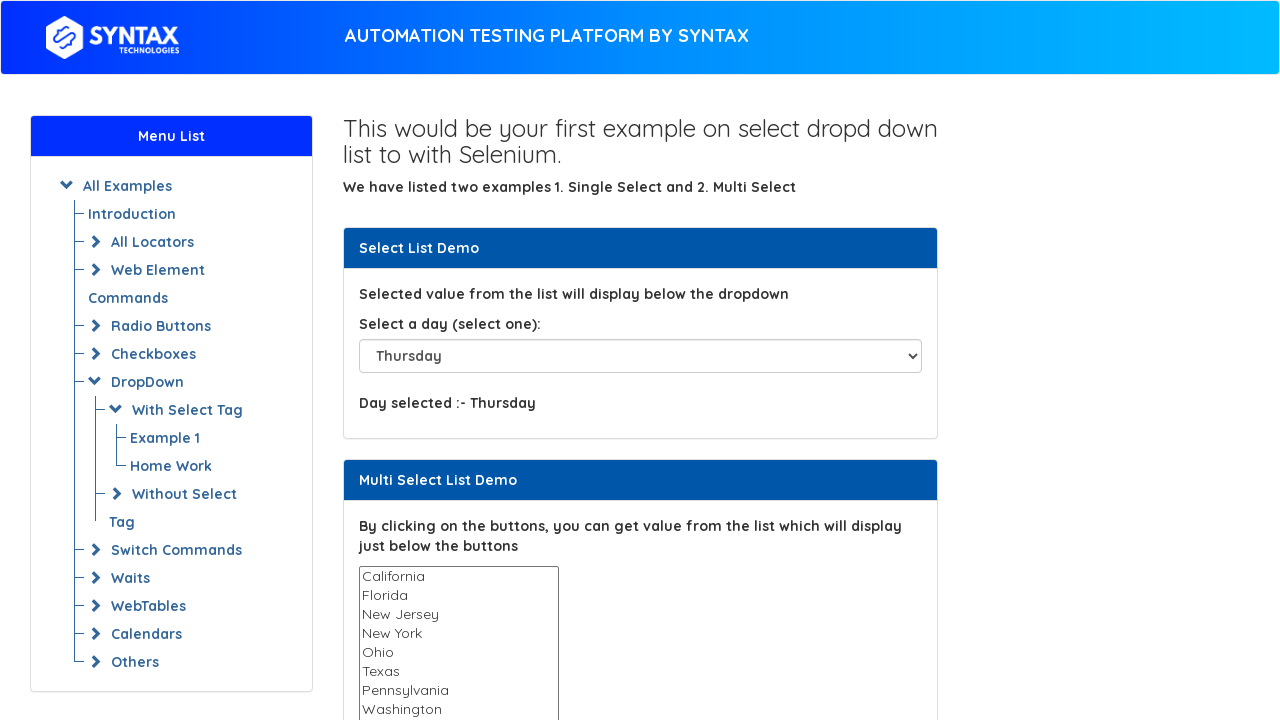

Selected dropdown option by visible text 'Saturday' on #select-demo
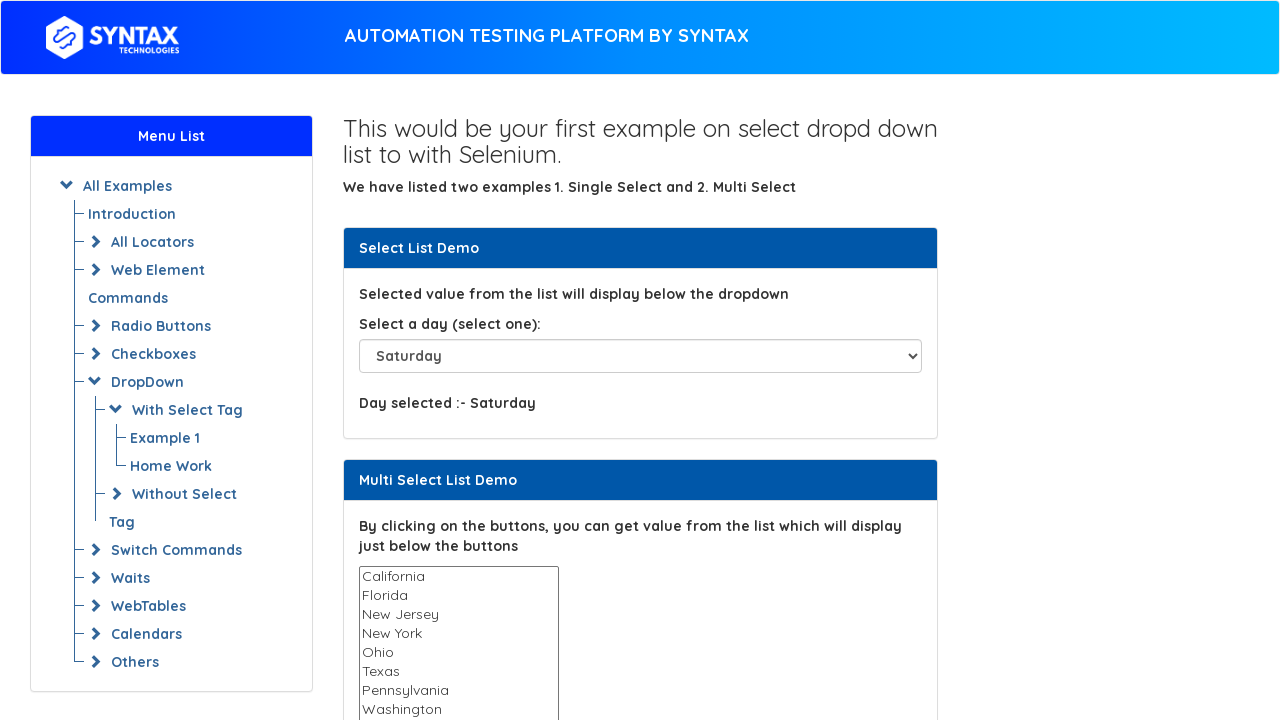

Waited 1 second for visual confirmation after label selection
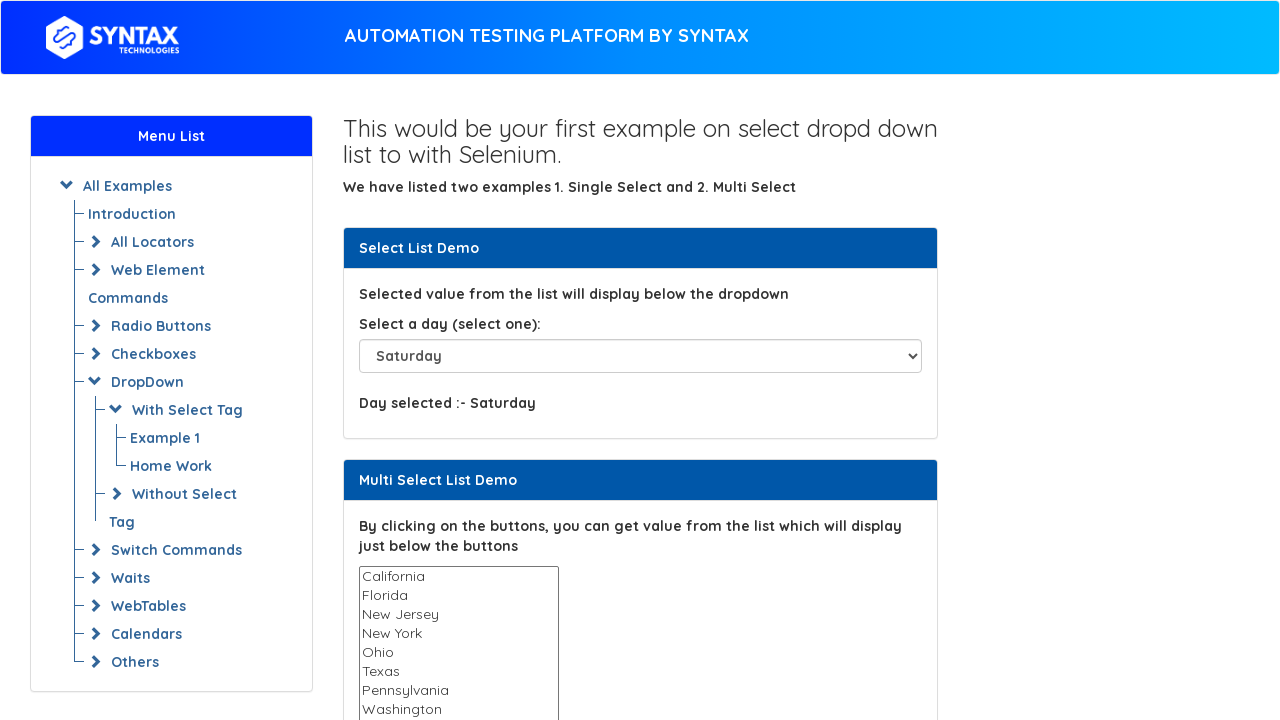

Selected dropdown option by value 'Sunday' on #select-demo
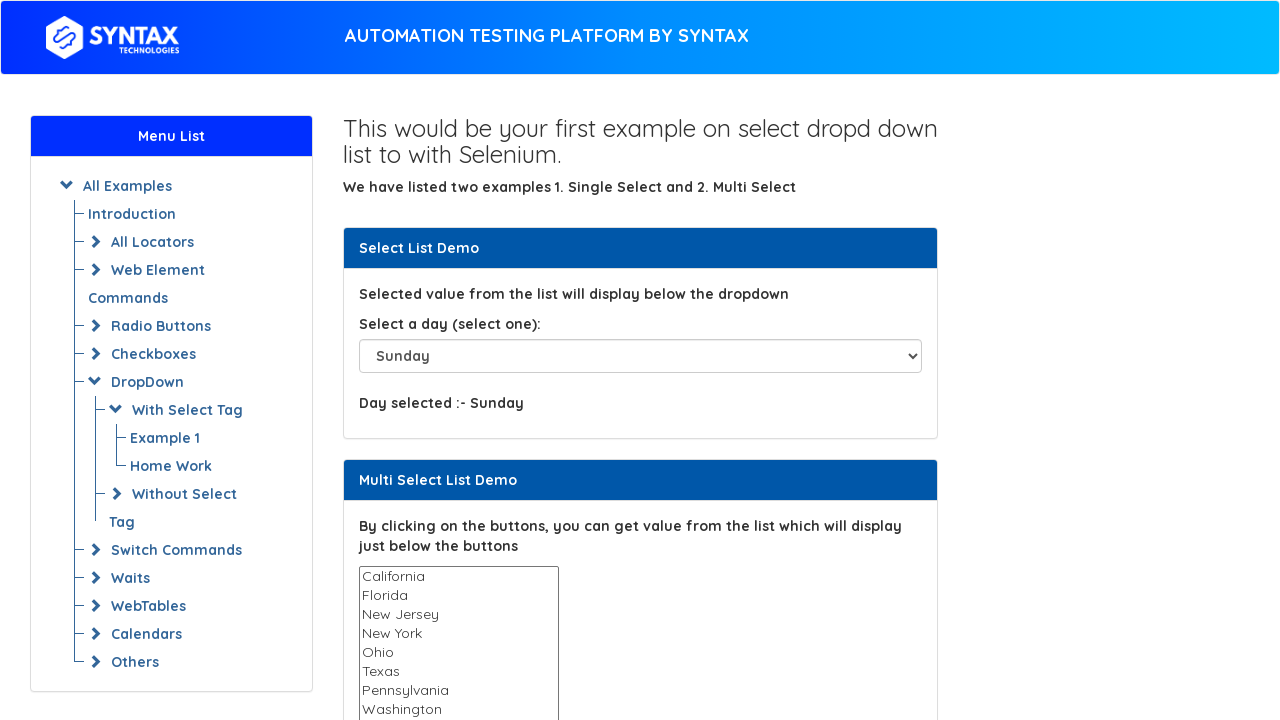

Waited 1 second for visual confirmation after value selection
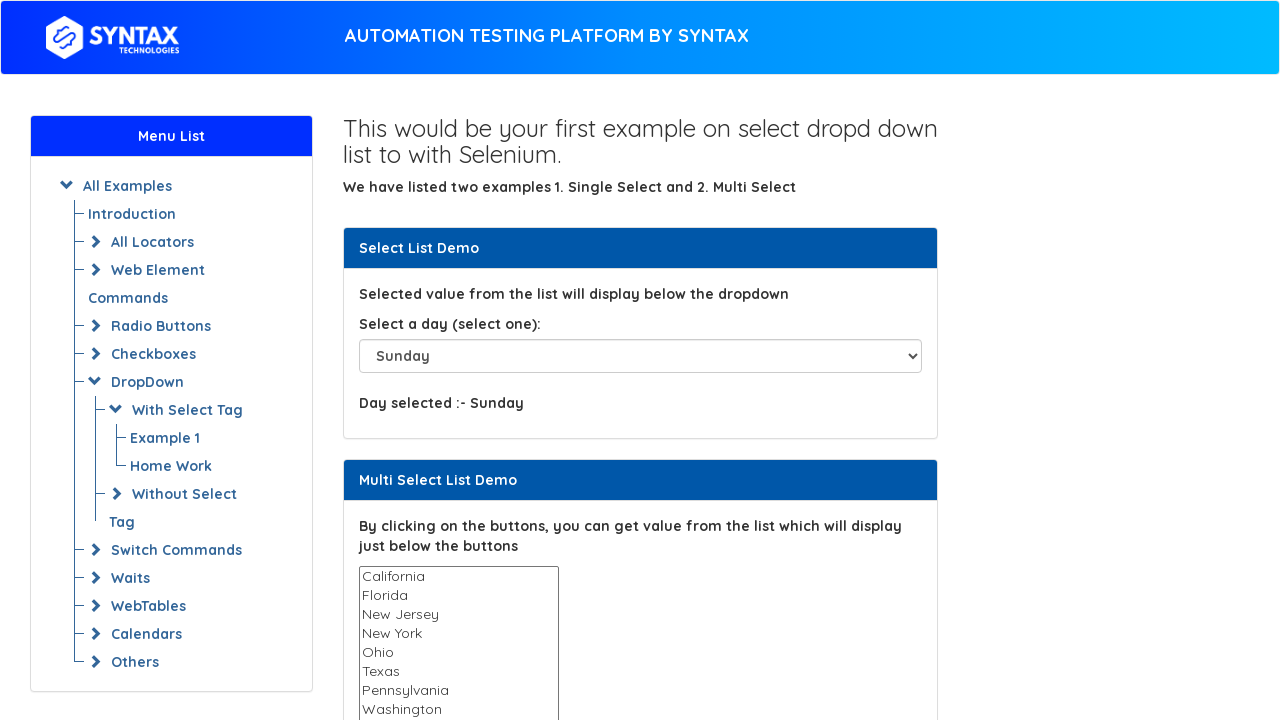

Selected dropdown option 'Friday' by visible text on #select-demo
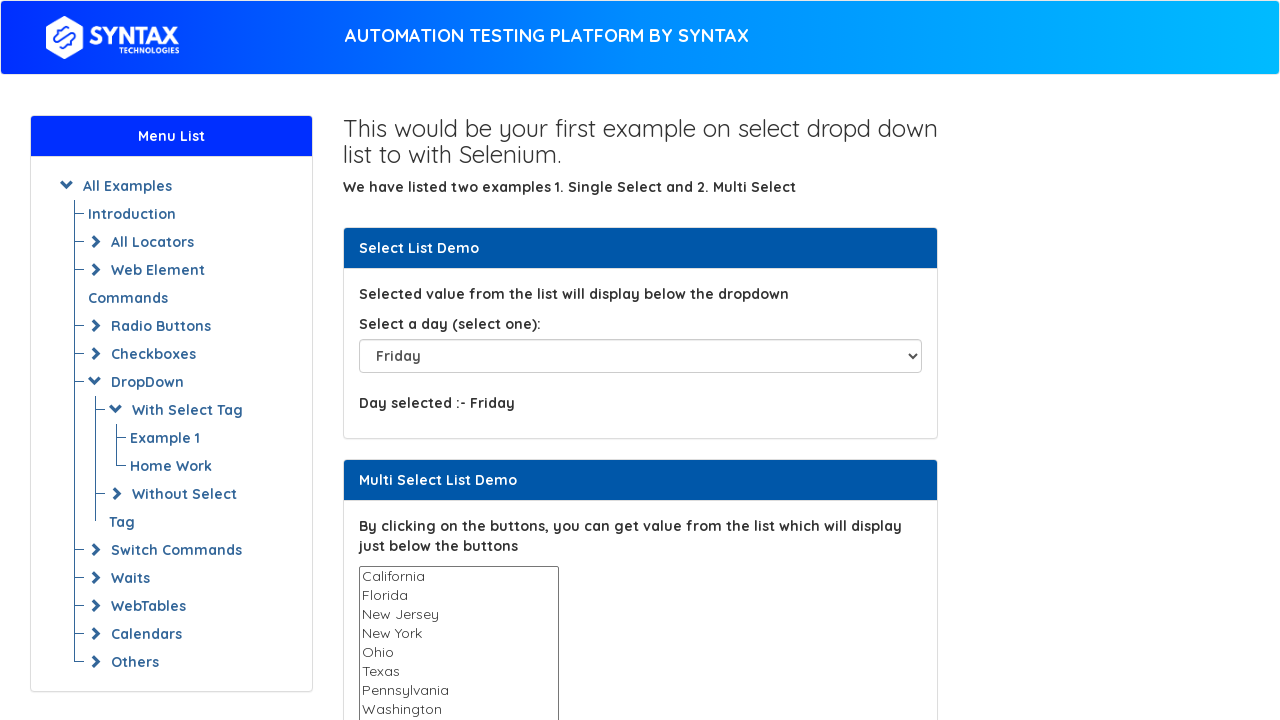

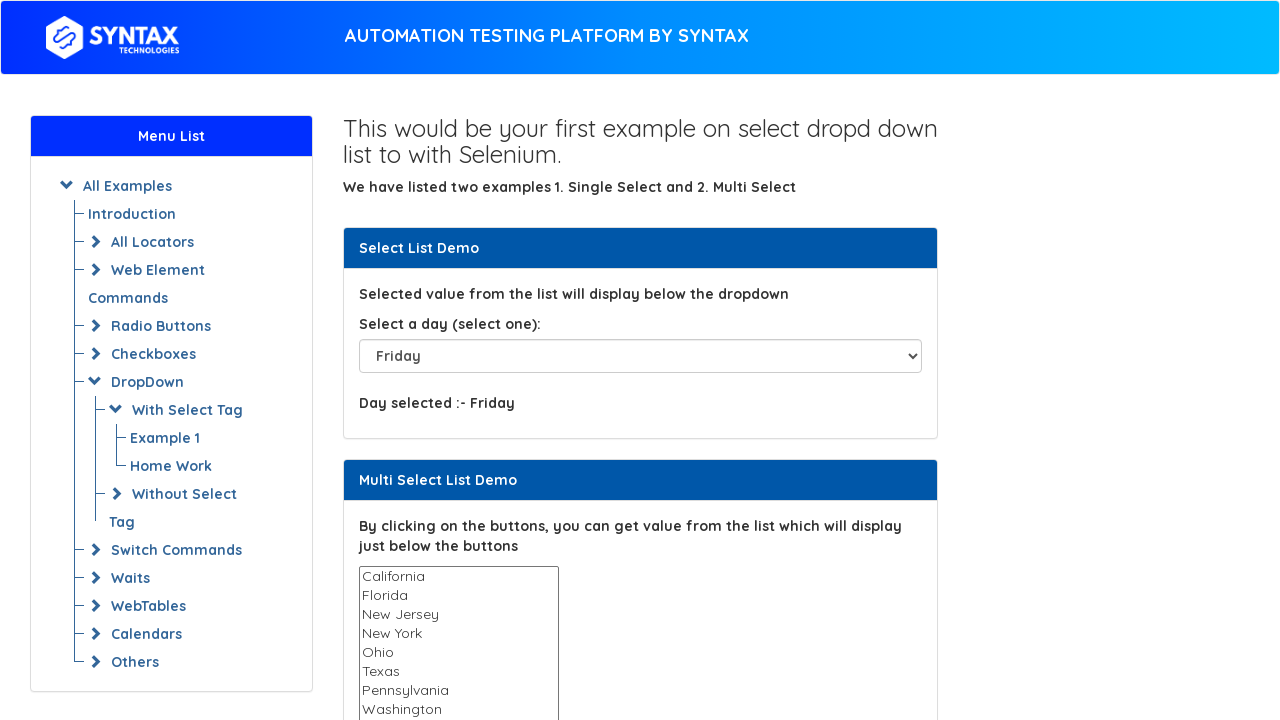